Tests another valid password with mixed case and asterisk - expects valid value for "HH58*hh"

Starting URL: https://testpages.eviltester.com/styled/apps/7charval/simple7charvalidation.html

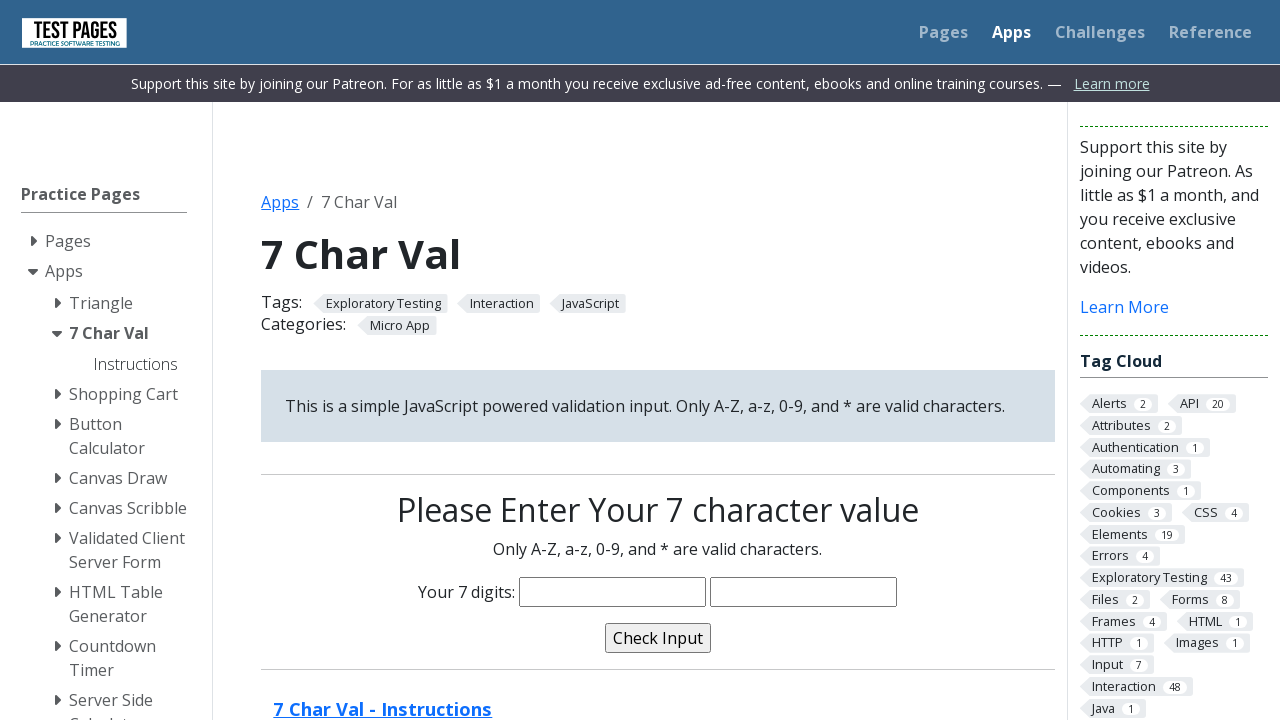

Filled character input field with password 'HH58*hh' on input[name='characters']
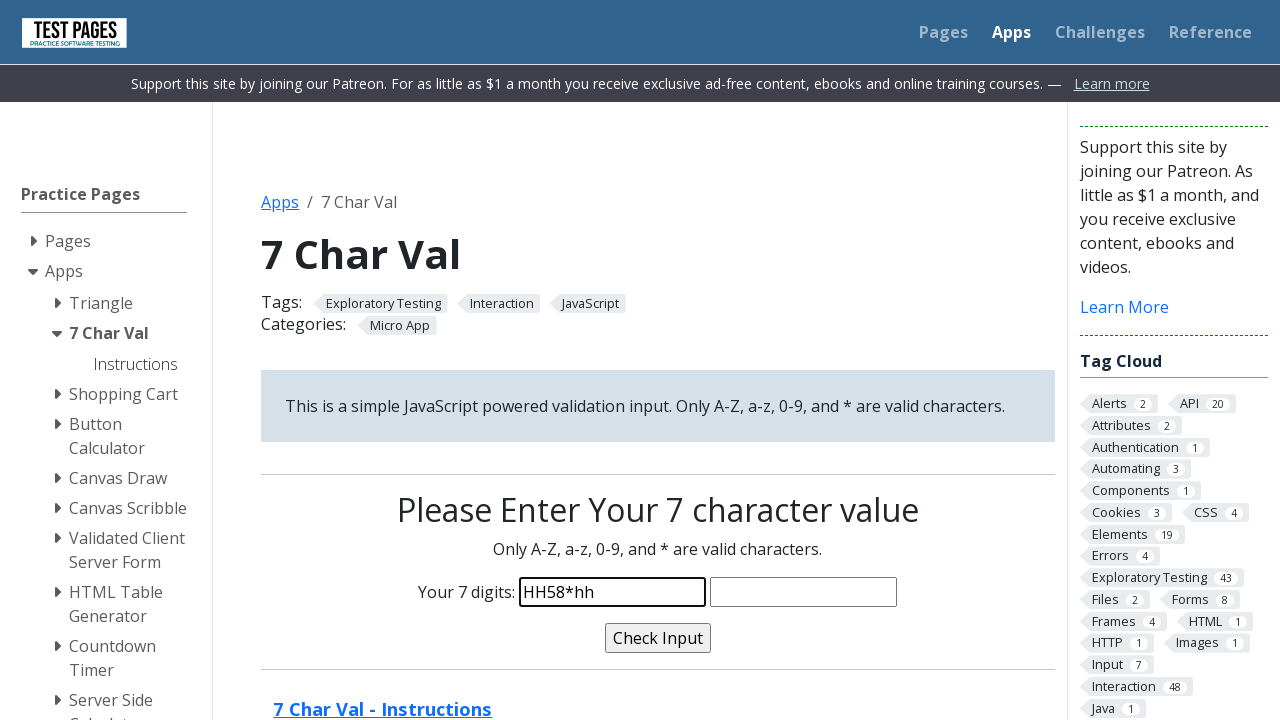

Clicked validate button at (658, 638) on input[name='validate']
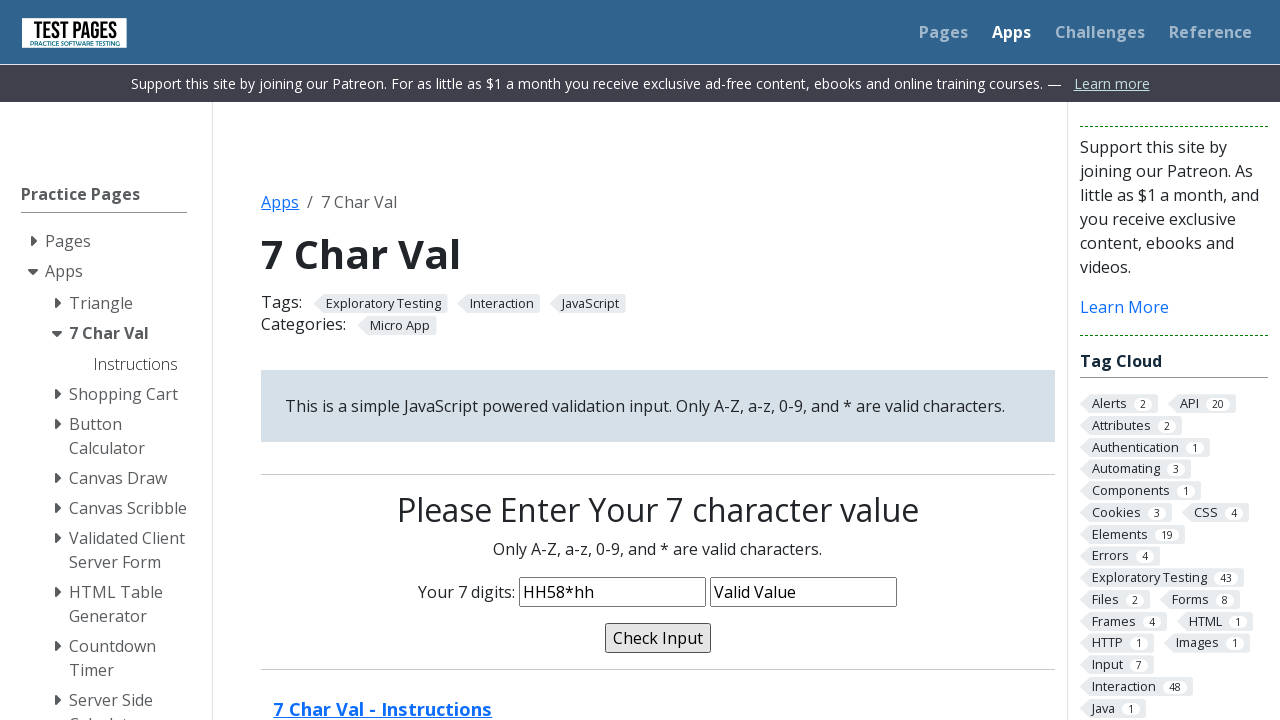

Validation message appeared indicating password 'HH58*hh' is valid
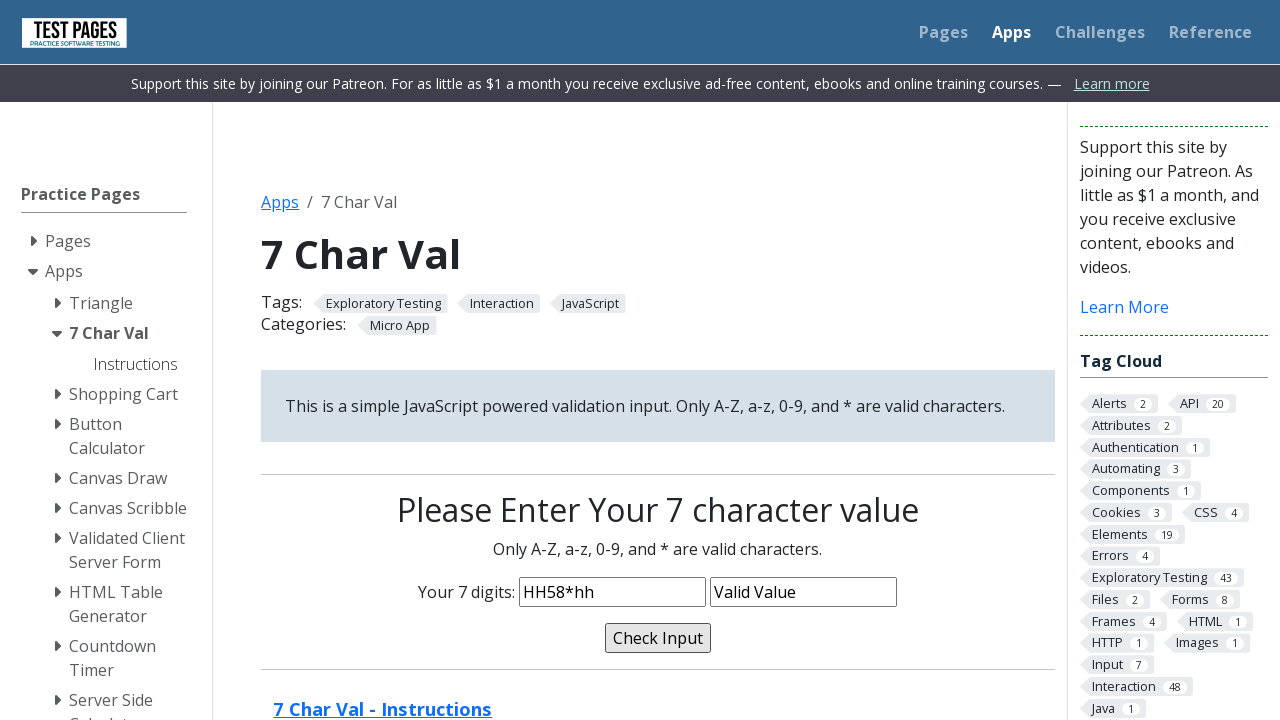

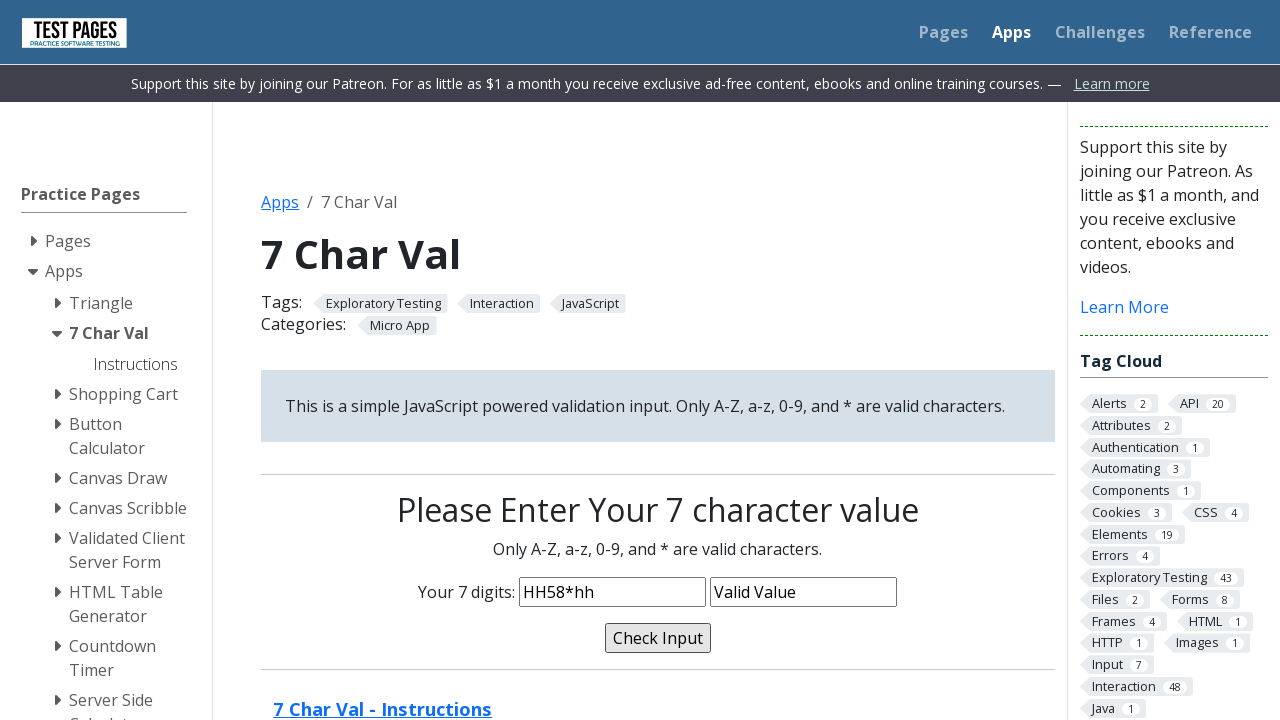